Waits for price to reach $100, books an item, then solves a mathematical challenge by calculating and submitting the answer

Starting URL: http://suninjuly.github.io/explicit_wait2.html

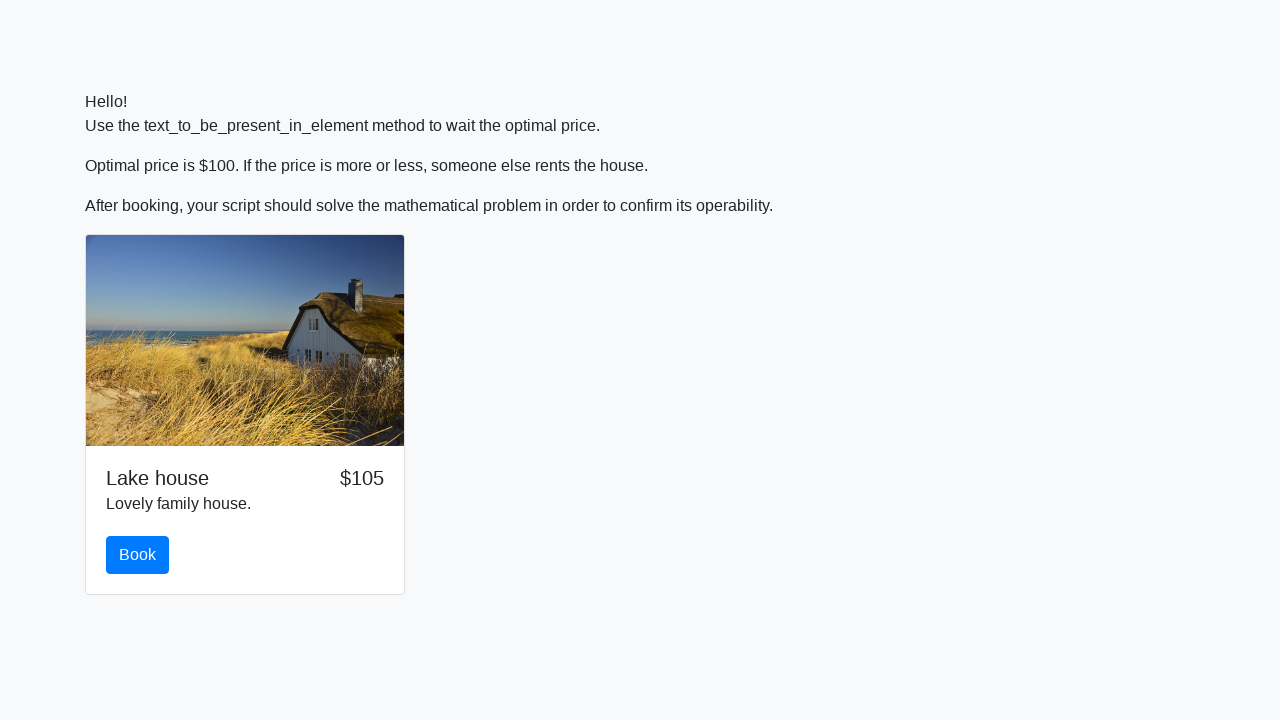

Waited for price to reach $100
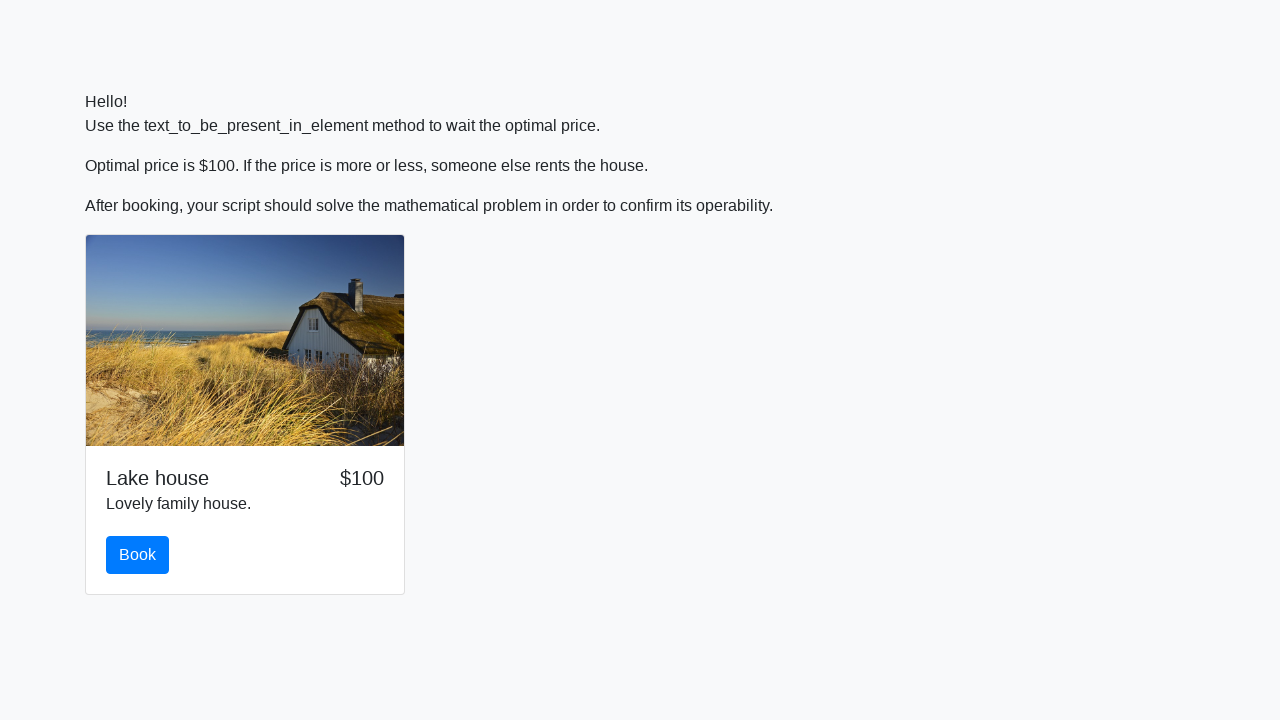

Clicked the book button at (138, 555) on #book
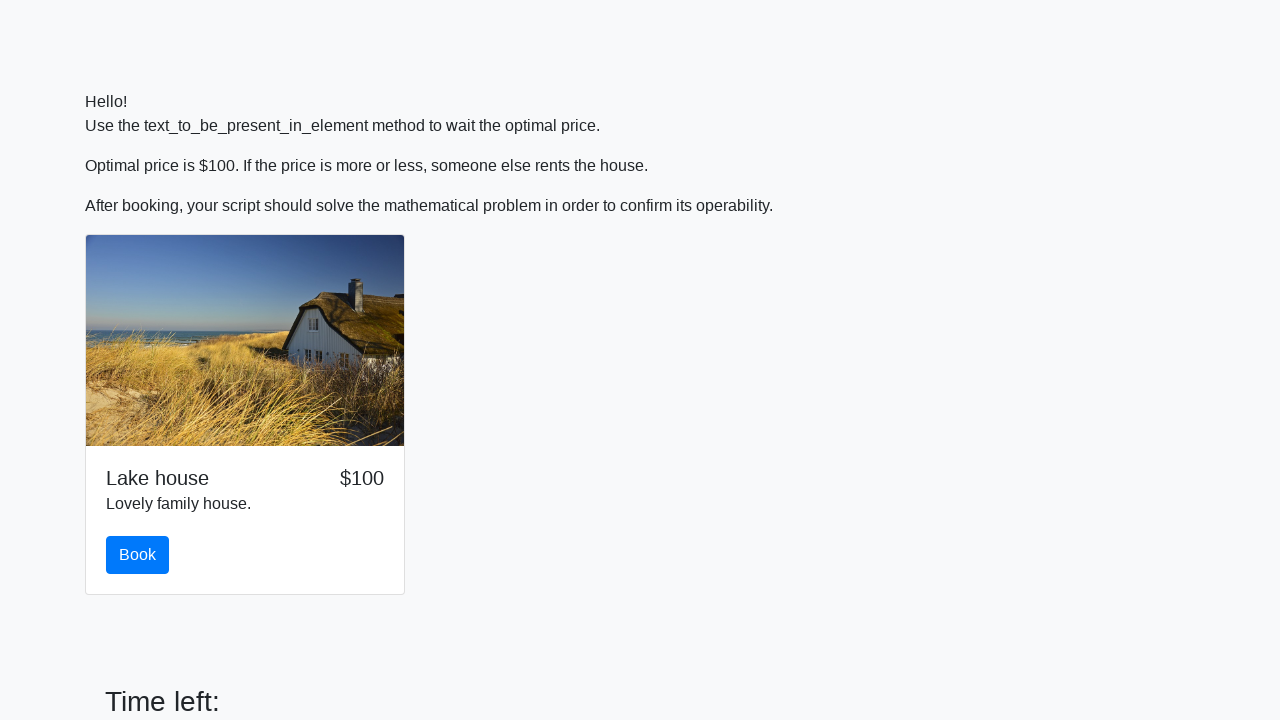

Retrieved input value: 926
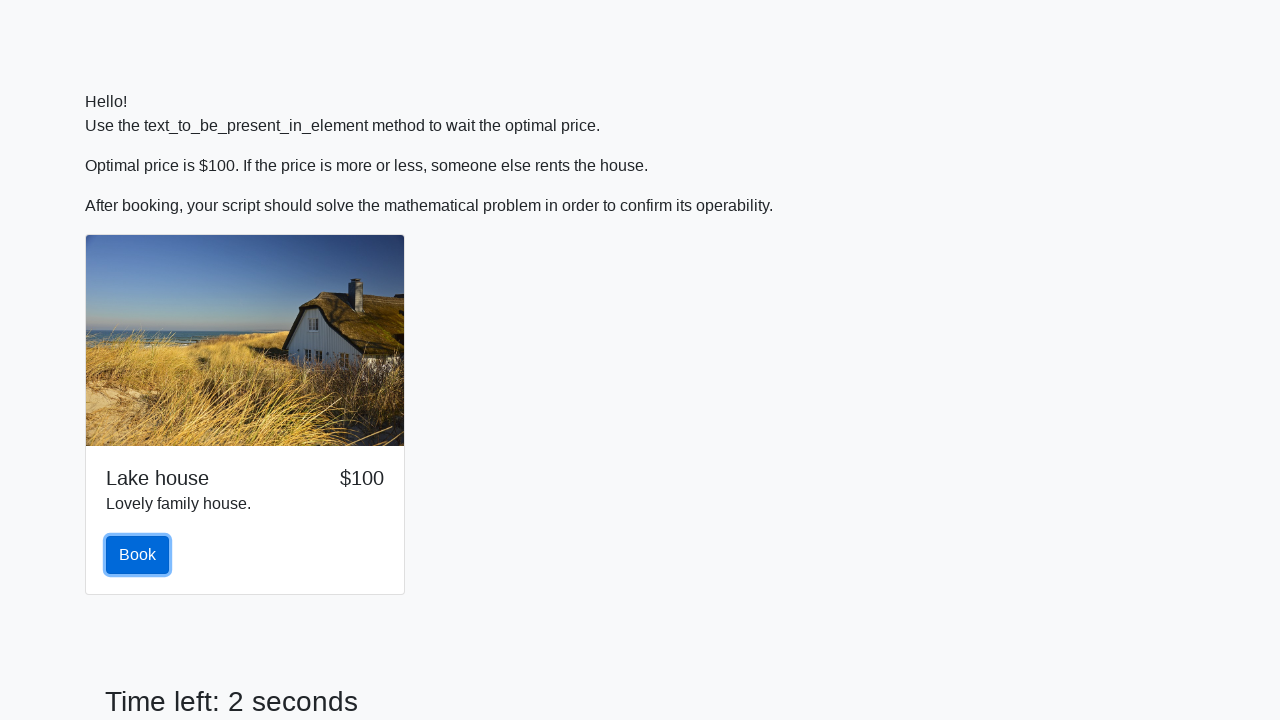

Calculated mathematical answer: 2.1225228709704465
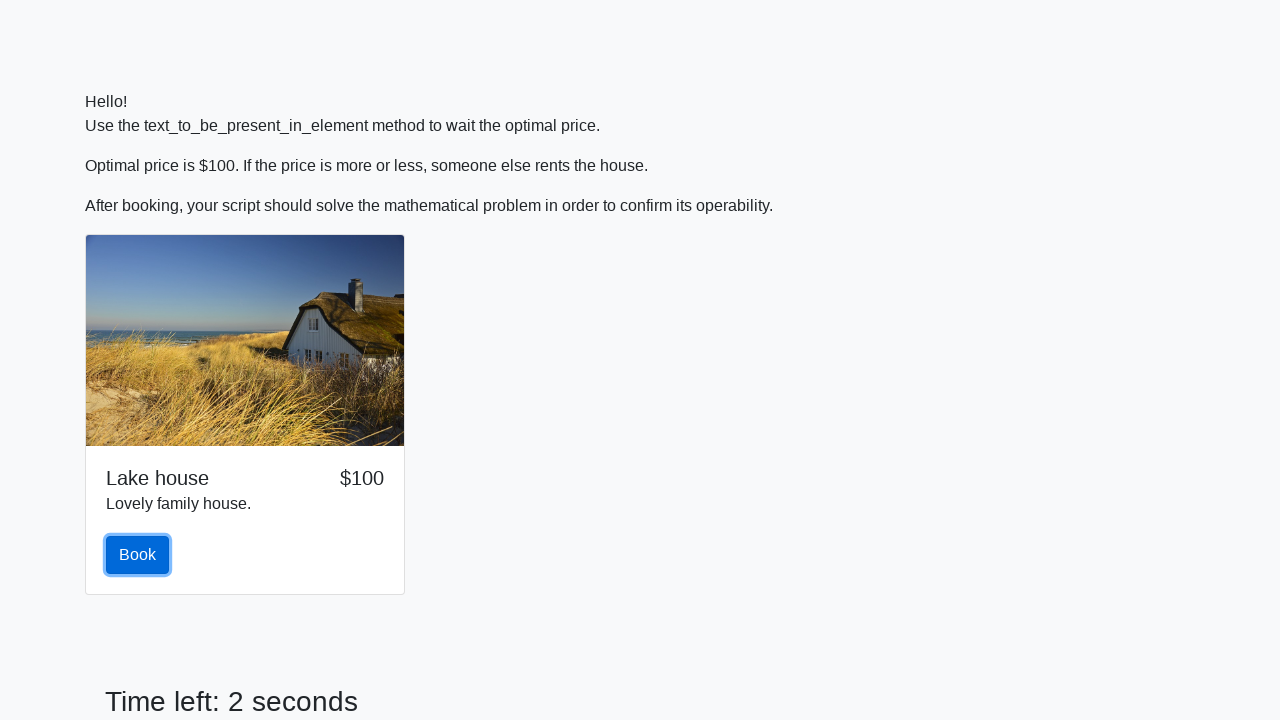

Filled answer field with calculated result on #answer
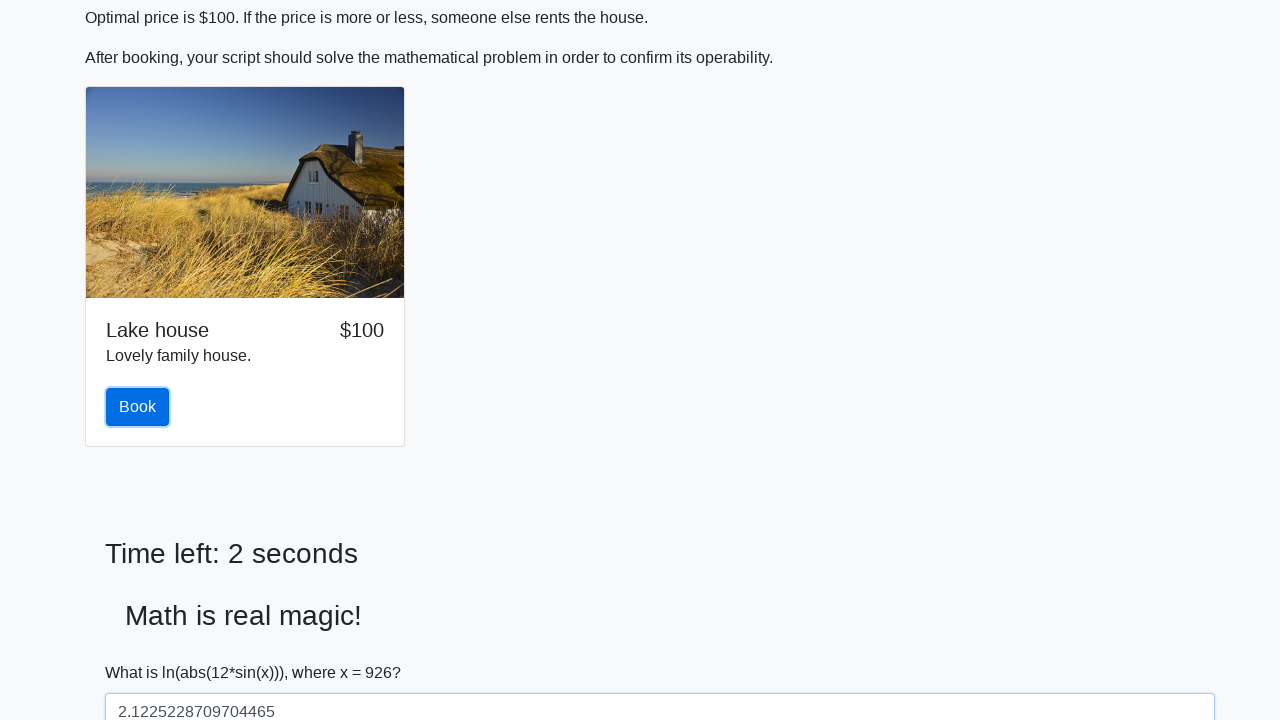

Clicked solve button to submit the answer at (143, 651) on #solve
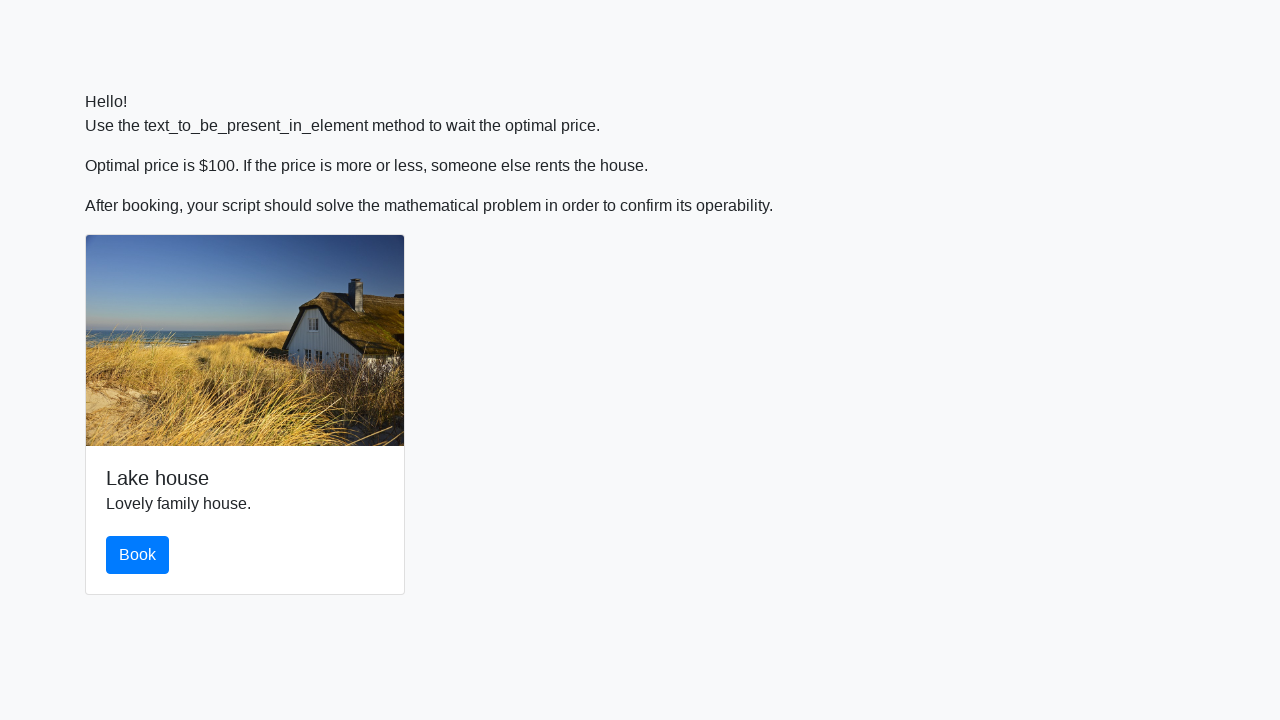

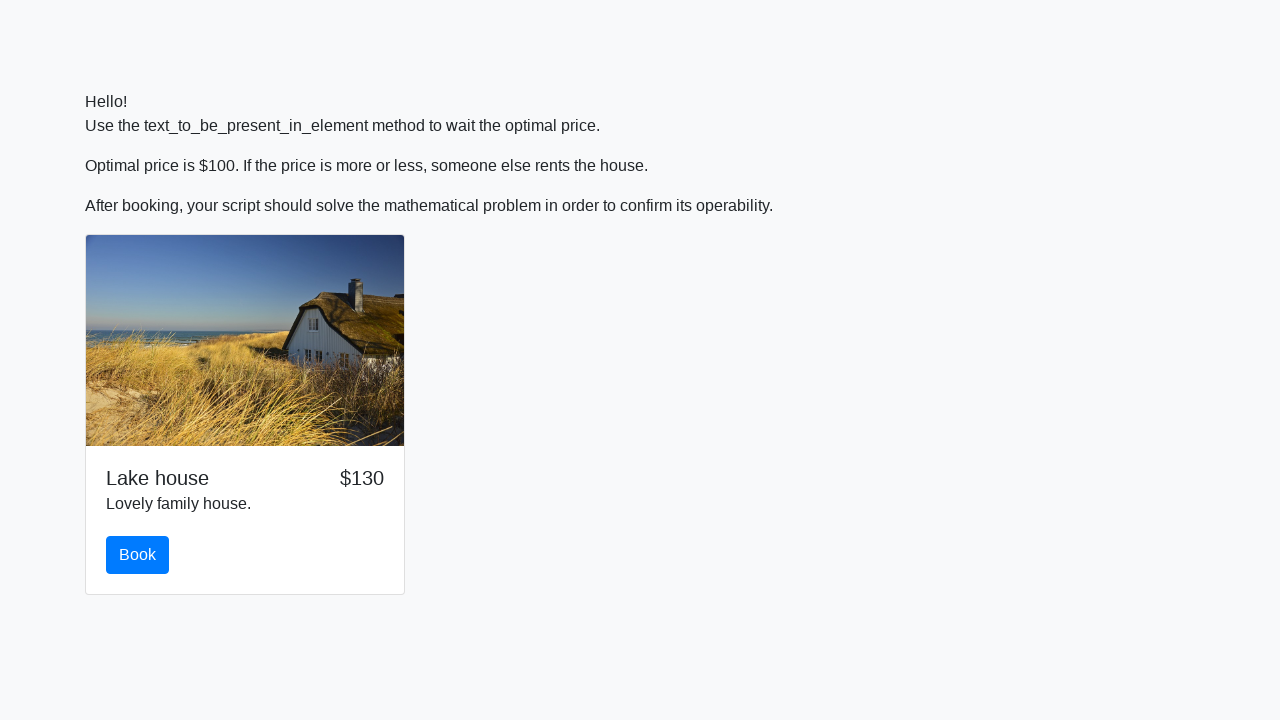